Tests a basic form demo page by entering text into a text input field to verify form input functionality.

Starting URL: https://syntaxprojects.com/basic-first-form-demo.php

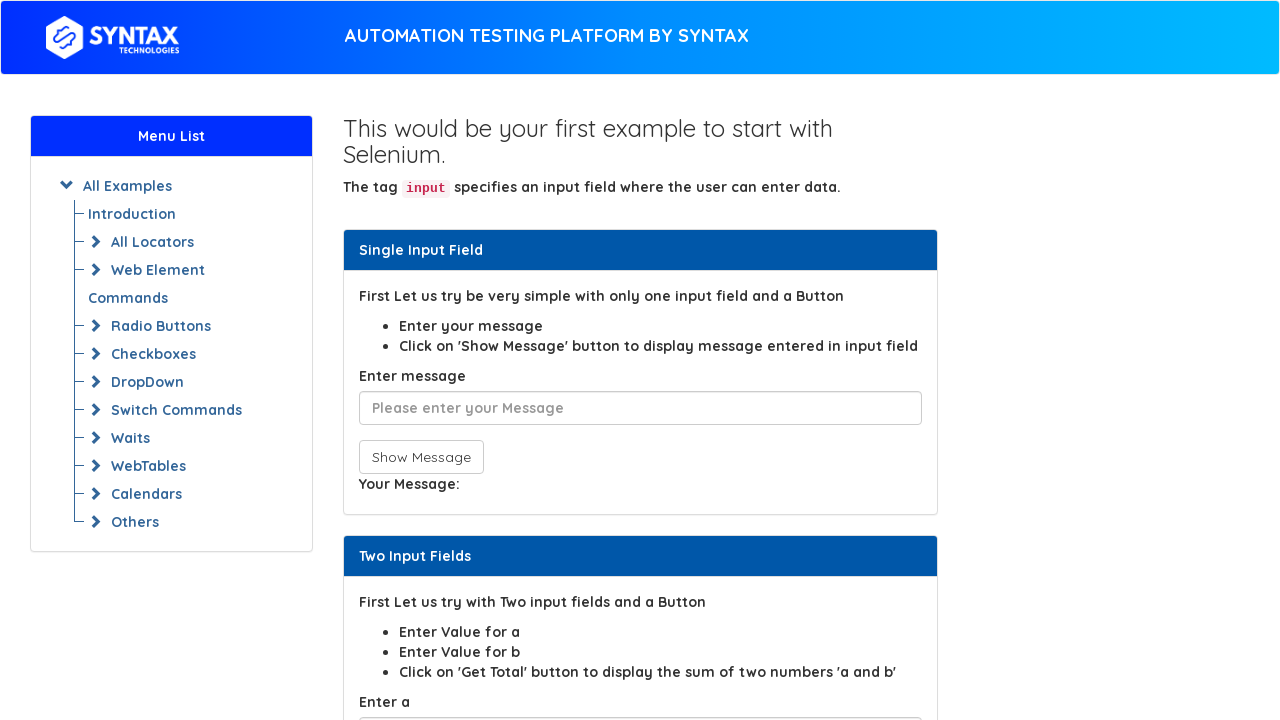

Entered 'abracadrba' into the user message text field on #user-message
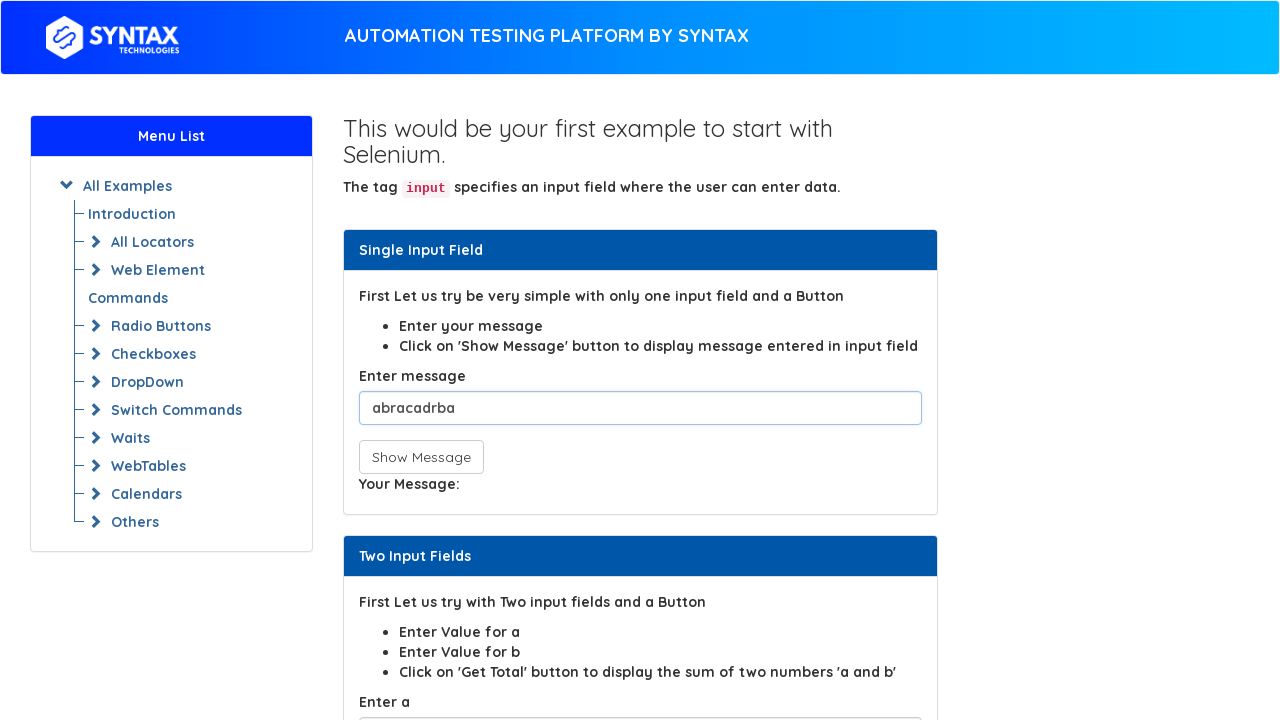

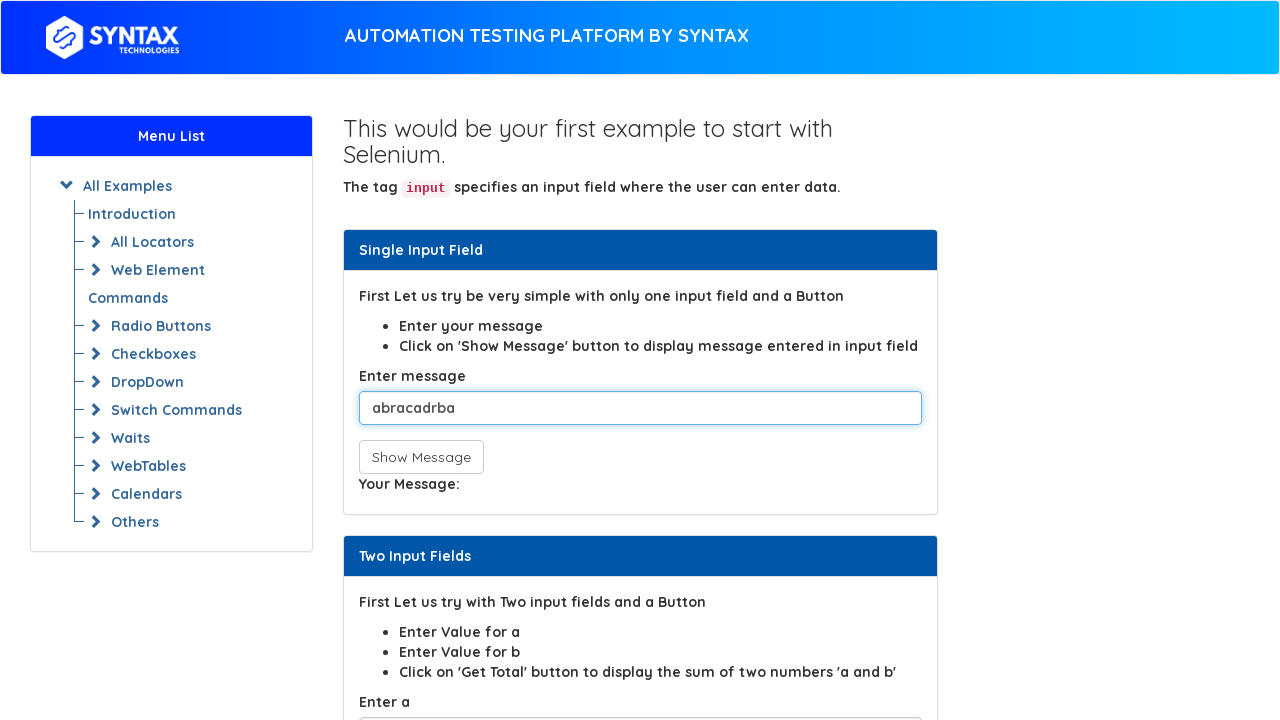